Tests alert handling functionality by triggering different types of alerts (simple alert and confirmation) and interacting with them

Starting URL: https://rahulshettyacademy.com/AutomationPractice/

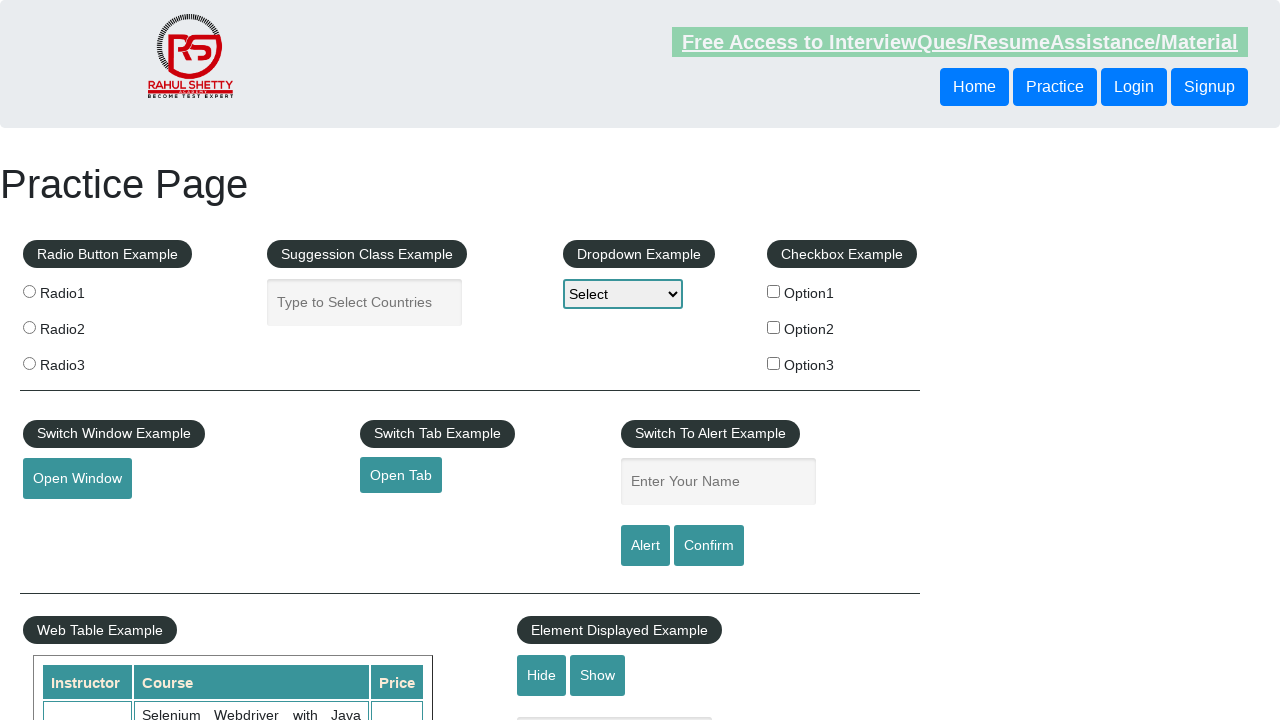

Filled name field with 'Suman' on #name
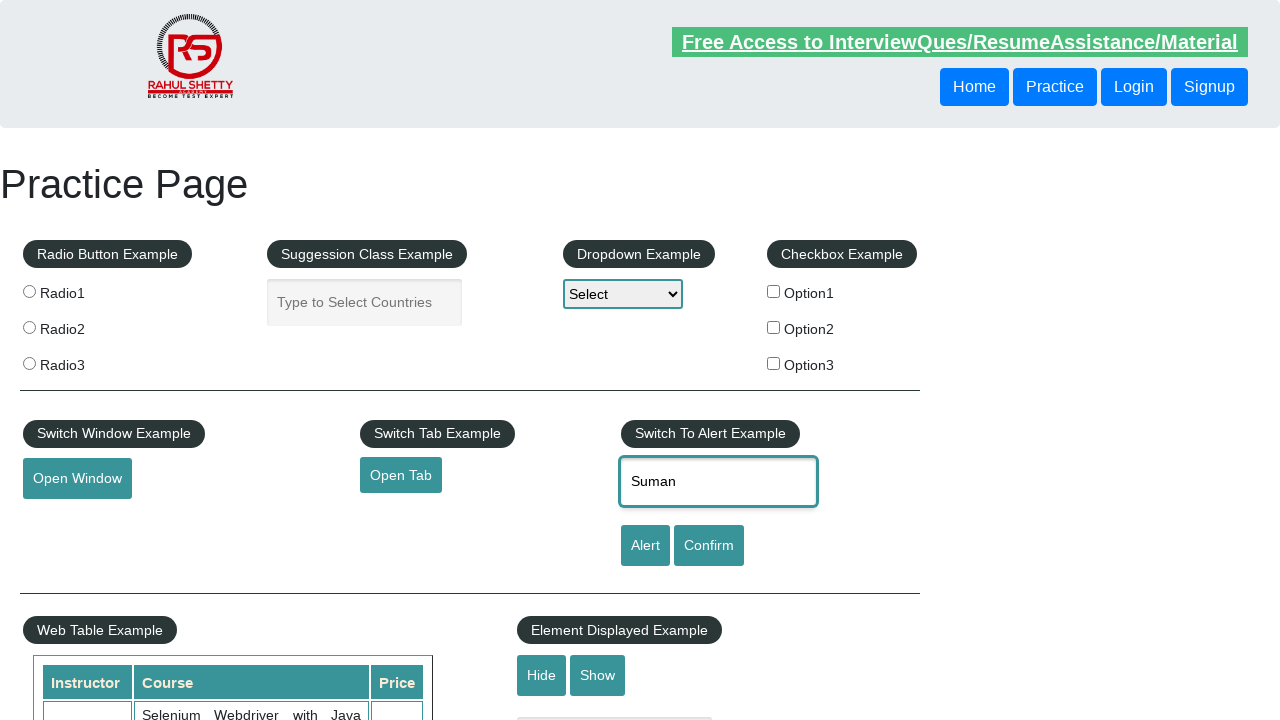

Clicked alert button to trigger simple alert at (645, 546) on #alertbtn
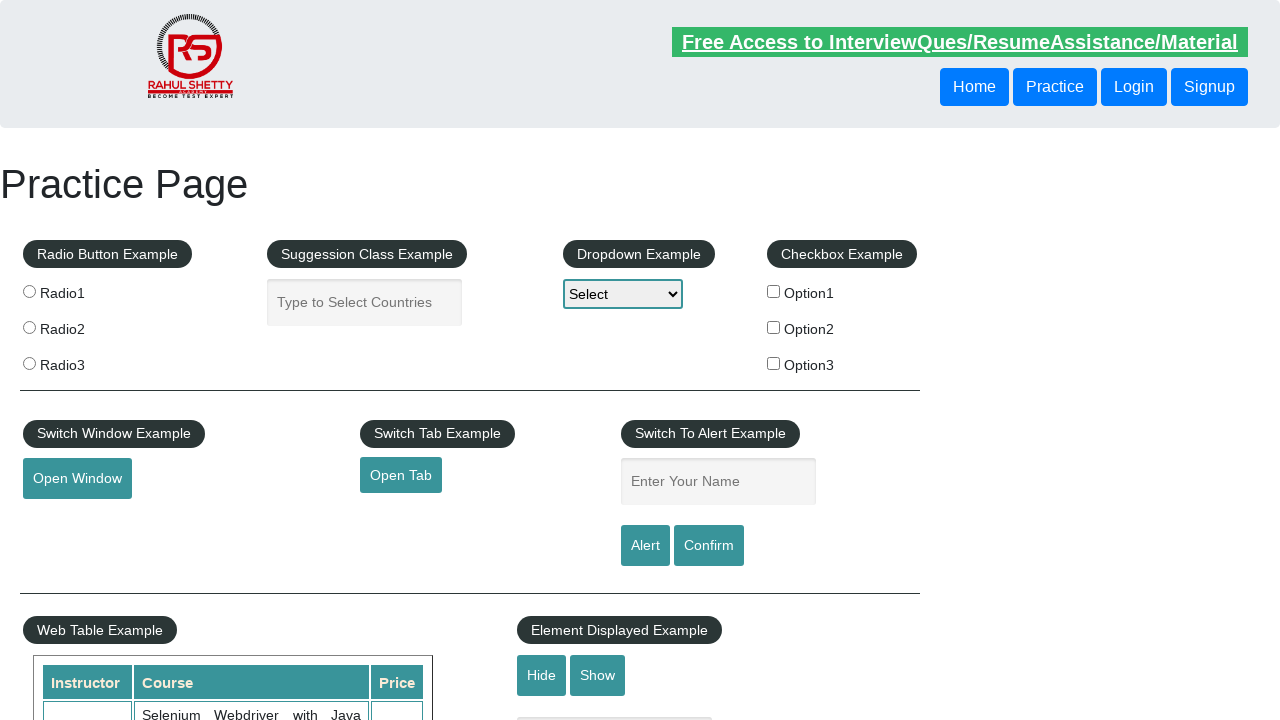

Set up dialog handler to accept simple alert
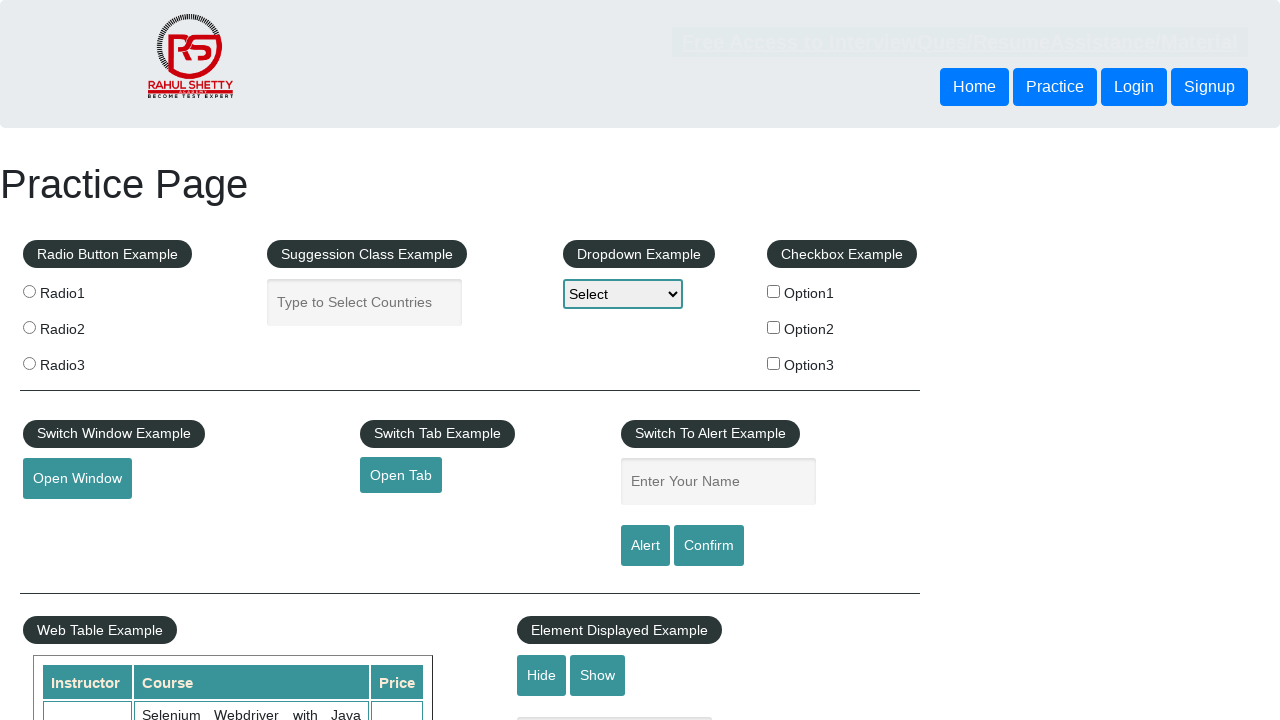

Clicked confirm button to trigger confirmation alert at (709, 546) on #confirmbtn
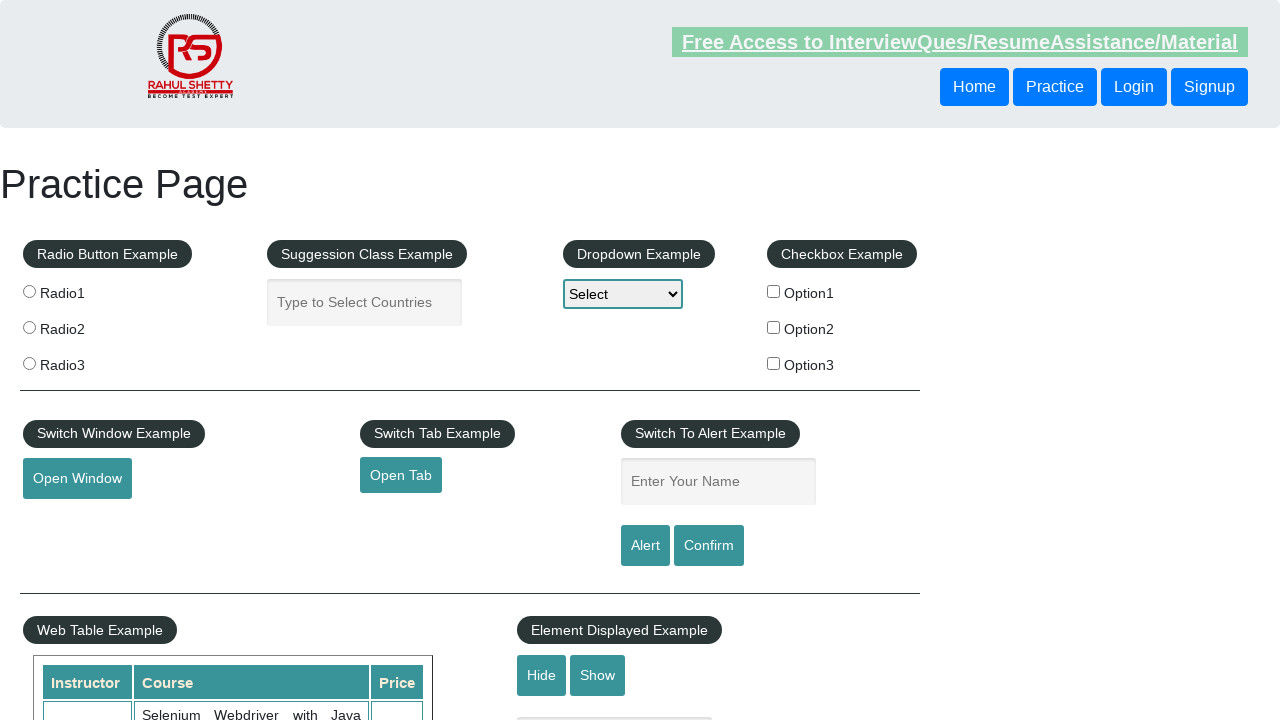

Set up dialog handler to dismiss confirmation alert
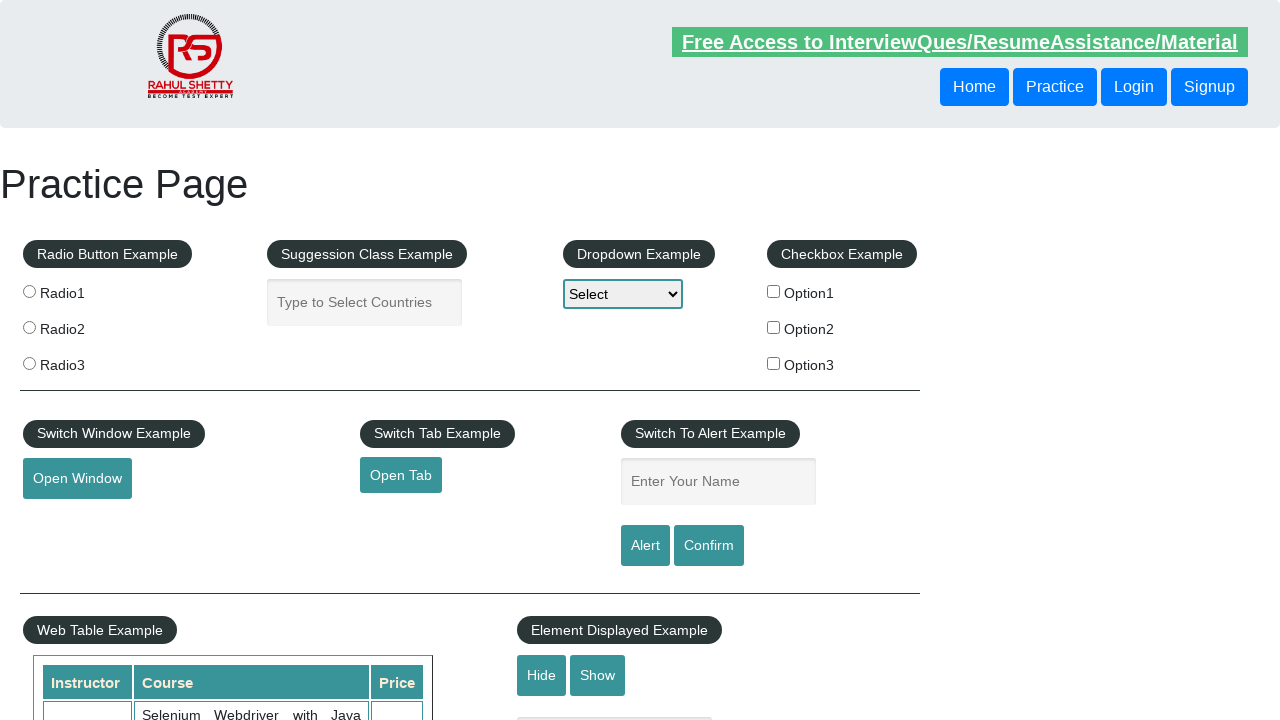

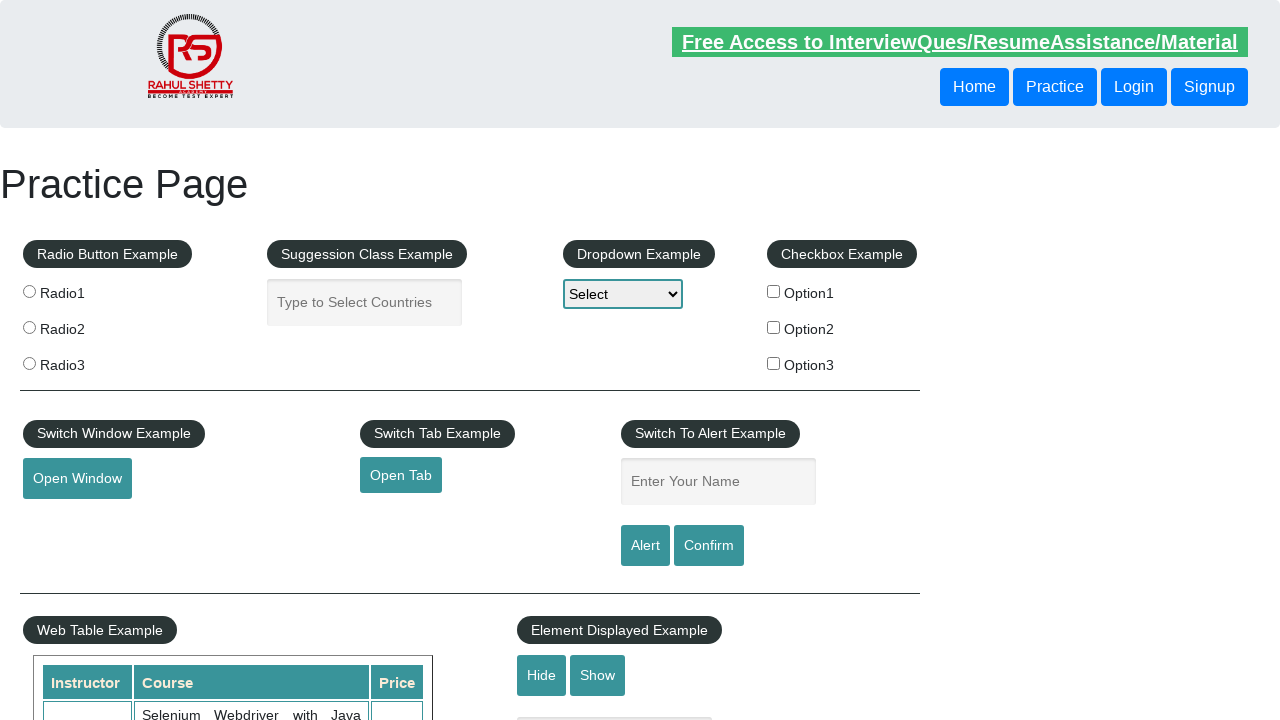